Navigates to Mars news page and verifies that news content is present on the page

Starting URL: https://data-class-mars.s3.amazonaws.com/Mars/index.html

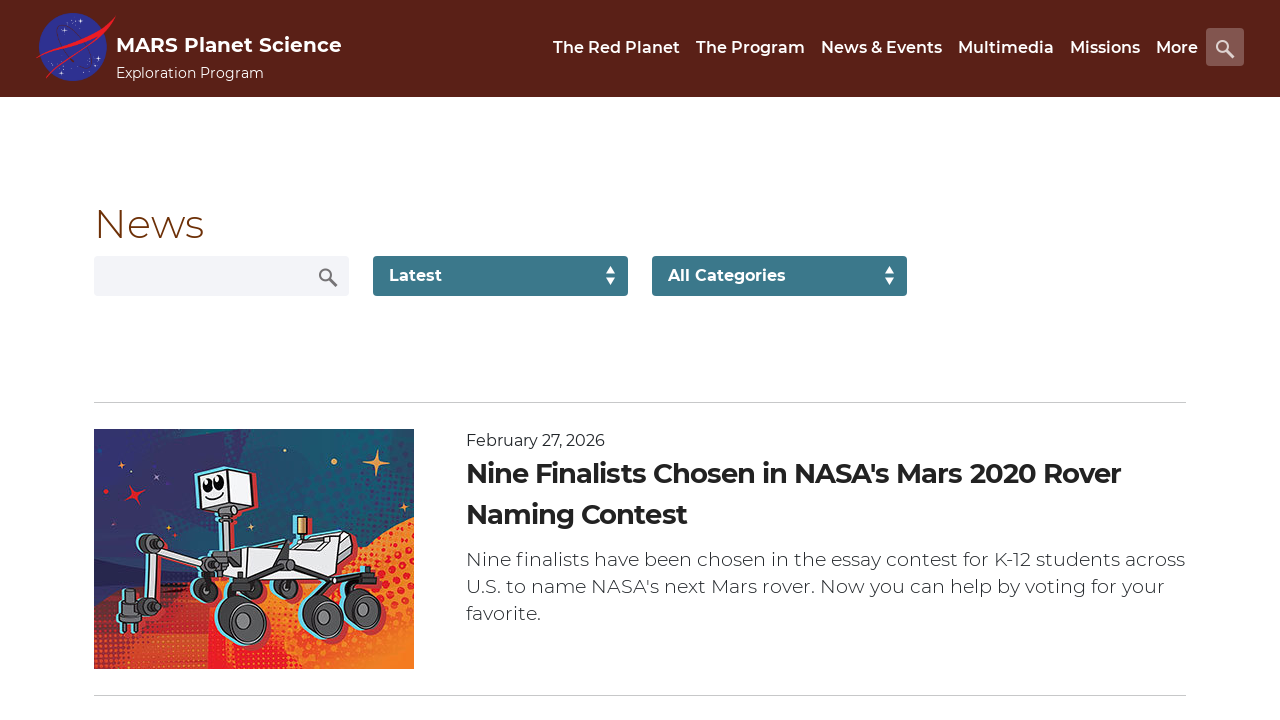

Navigated to Mars news page
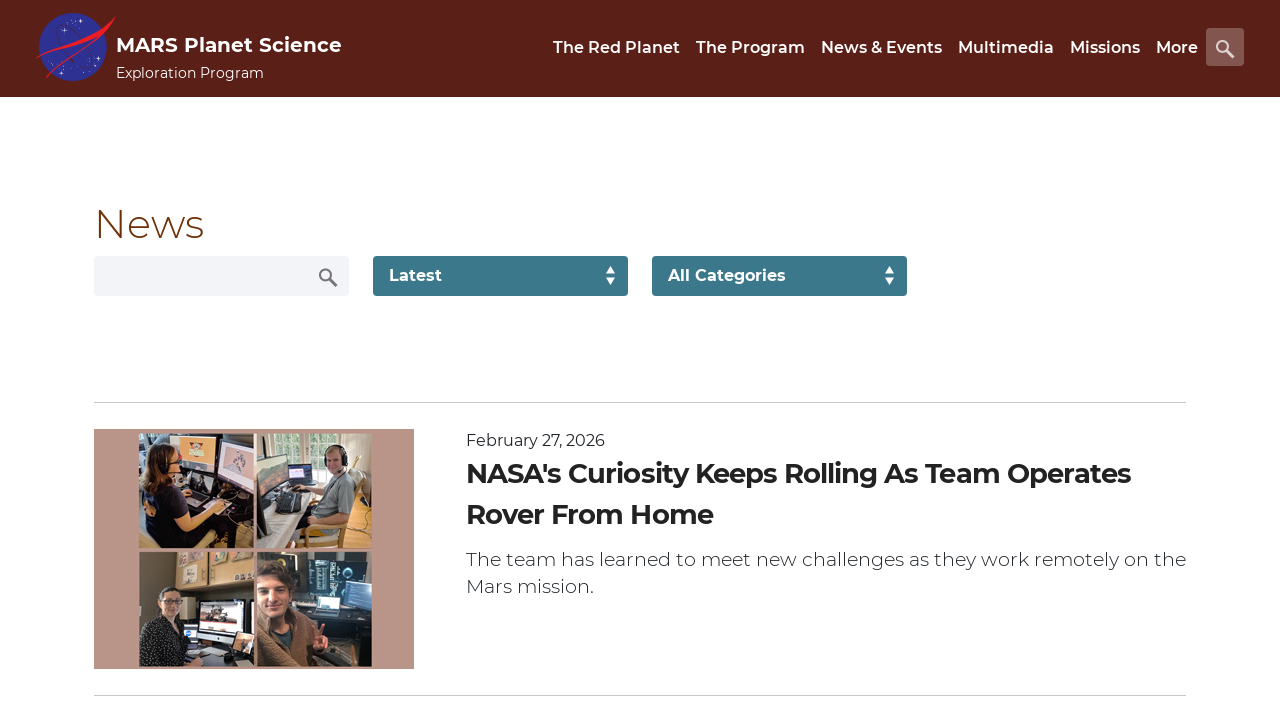

News list content loaded
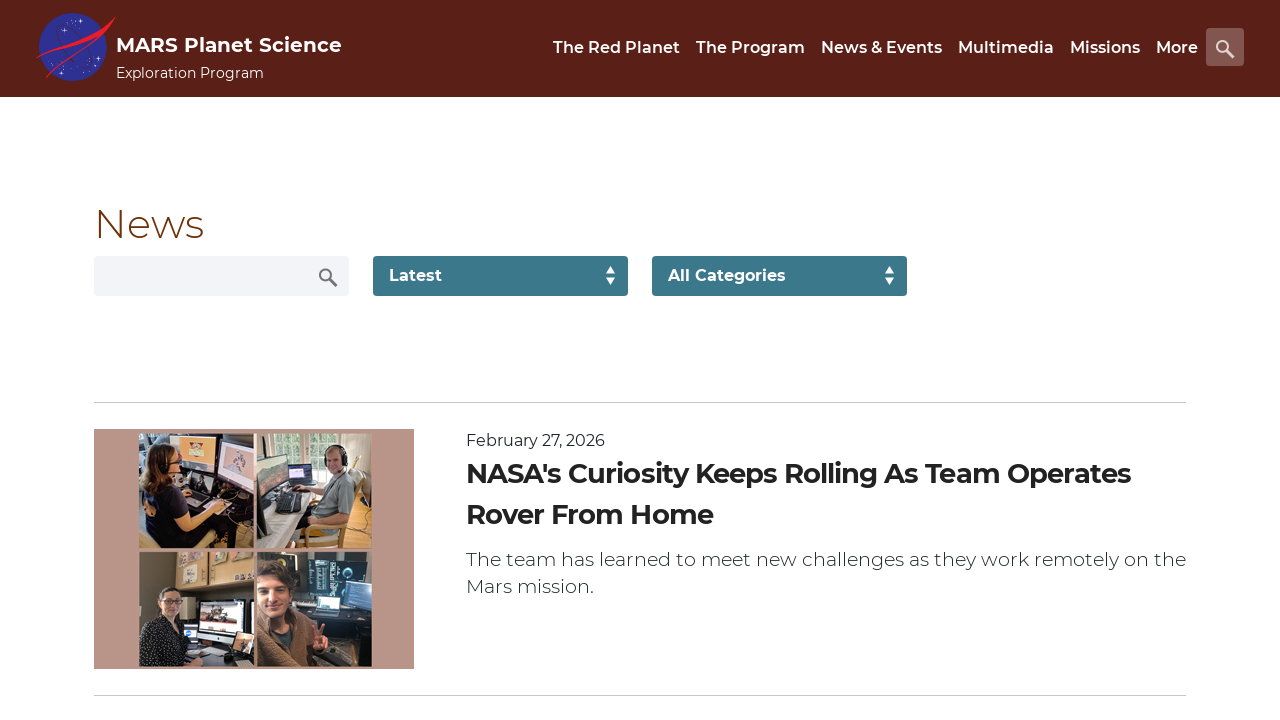

News title elements are present on the page
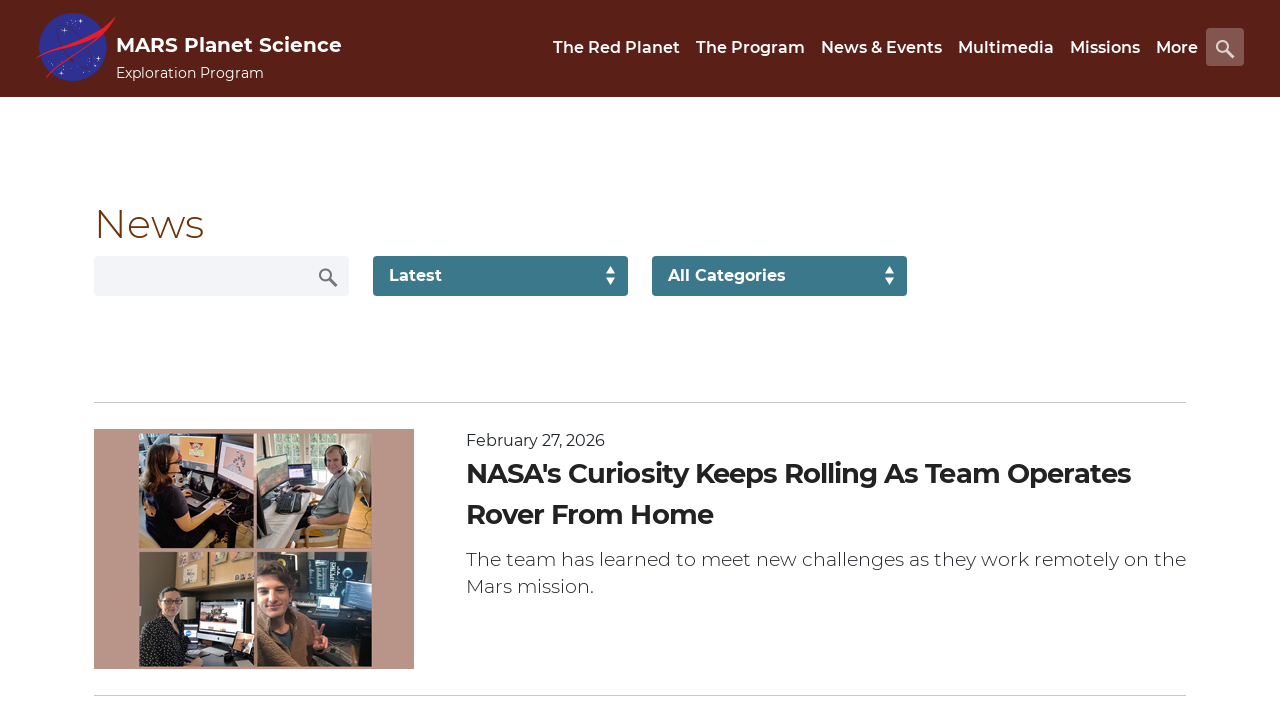

Article teaser body elements are present on the page
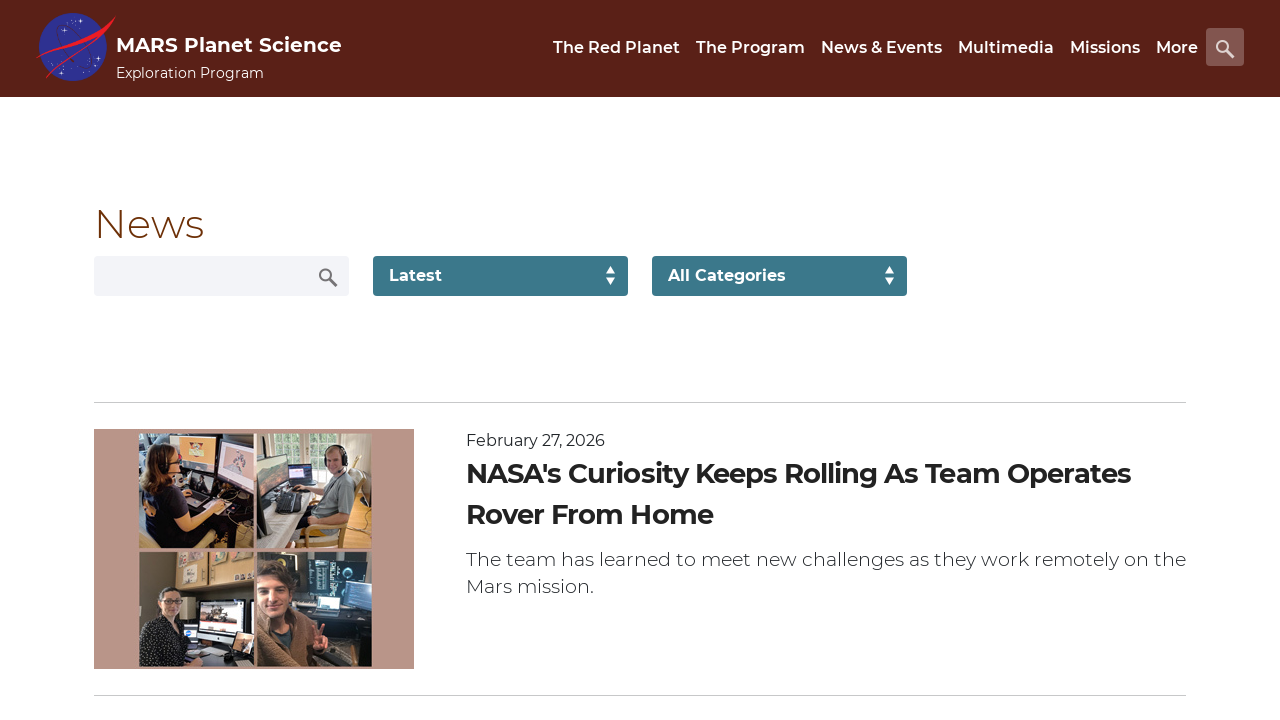

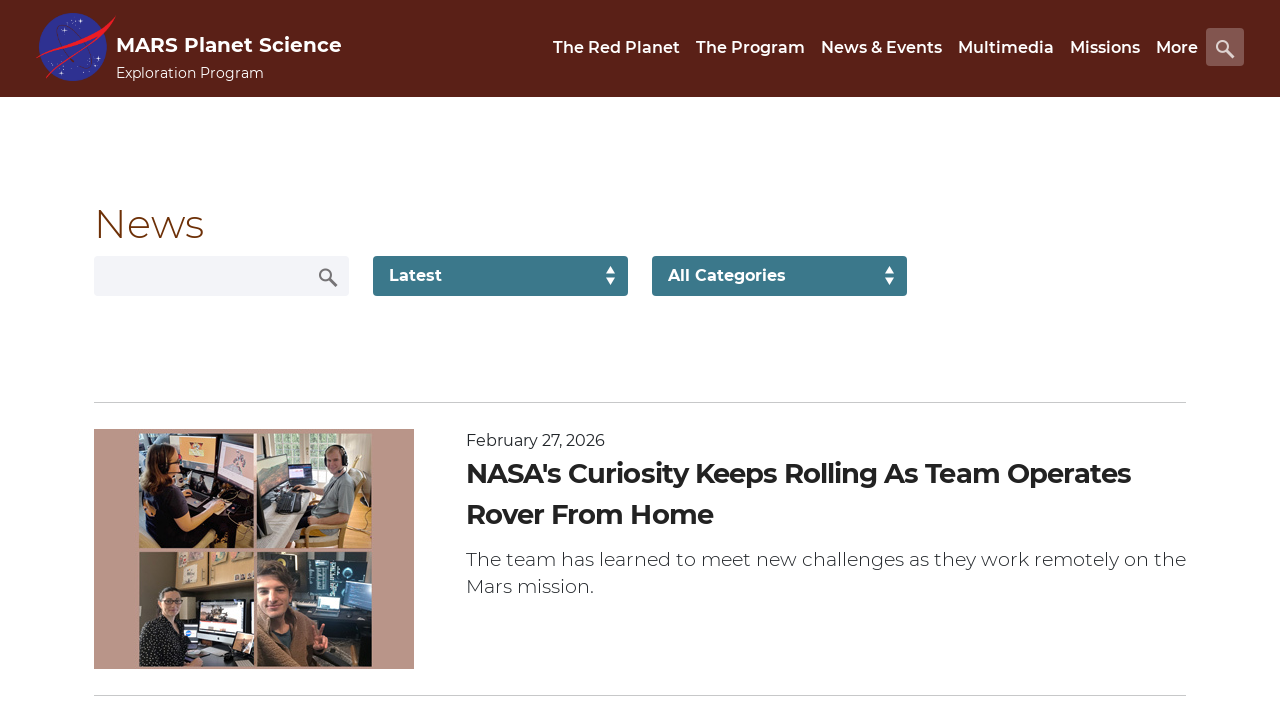